Navigates to the TCS corporate website and verifies the page loads successfully

Starting URL: https://www.tcs.com/

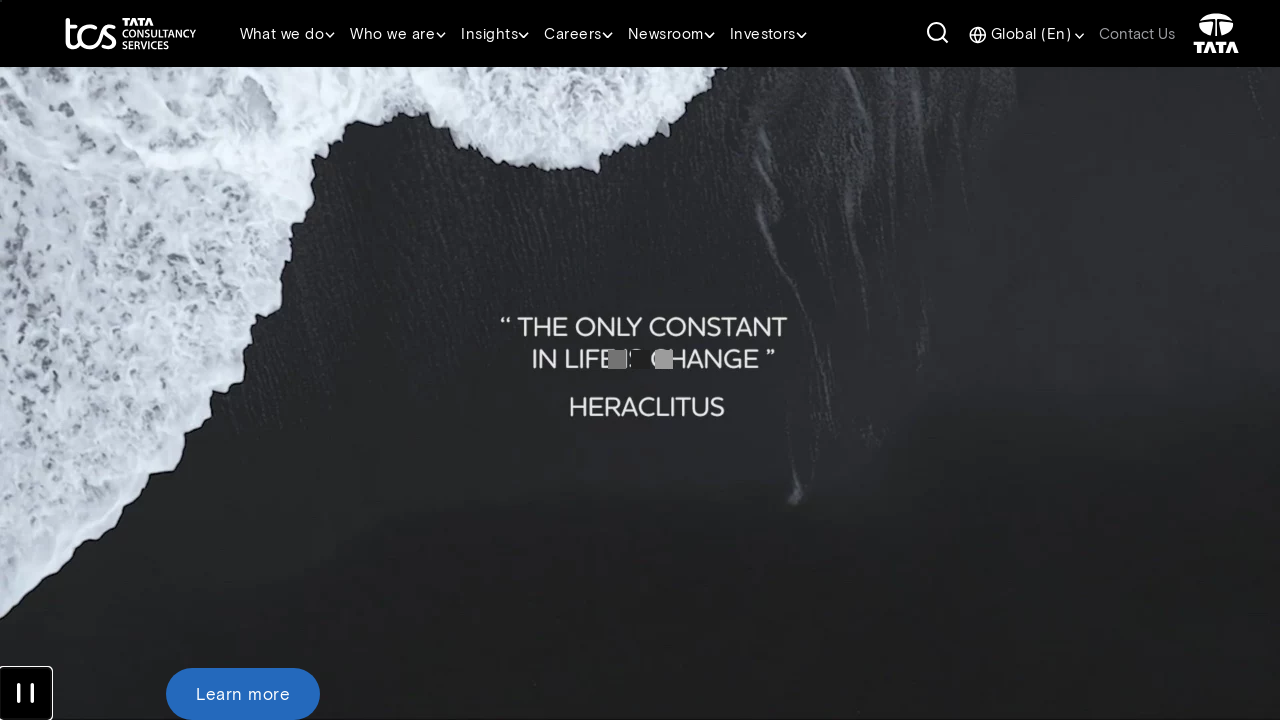

Waited for page to reach domcontentloaded state
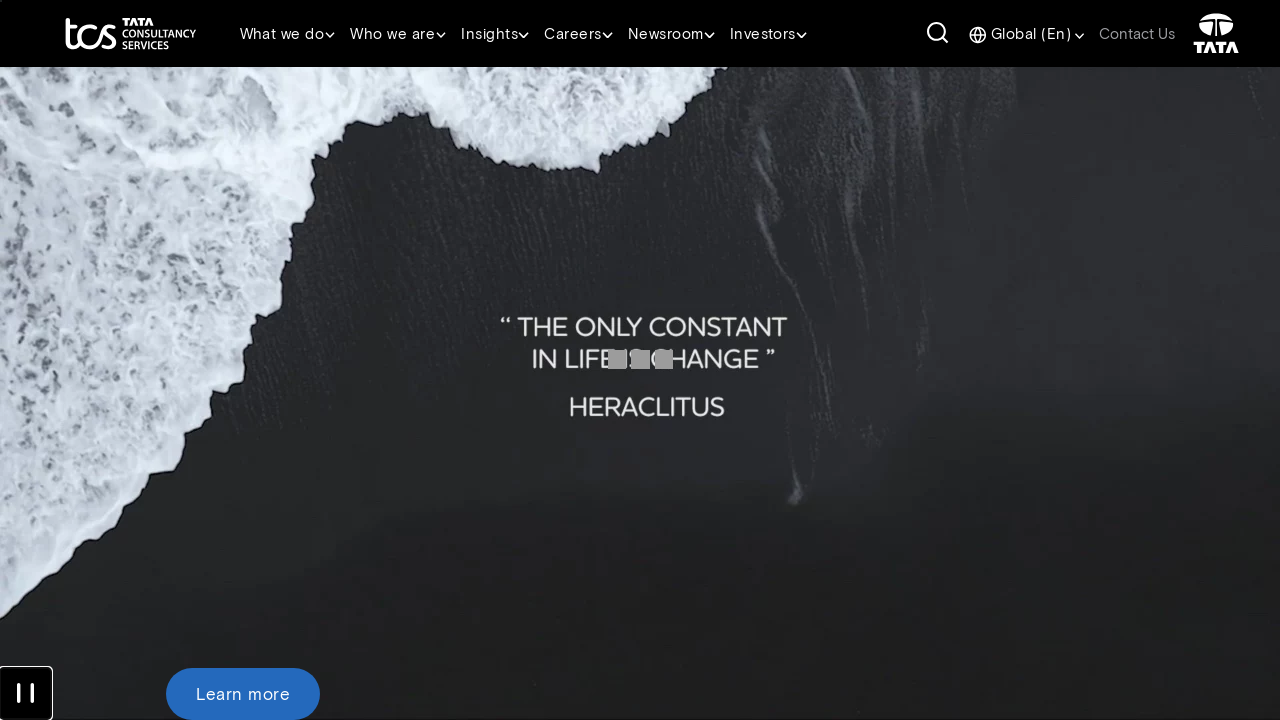

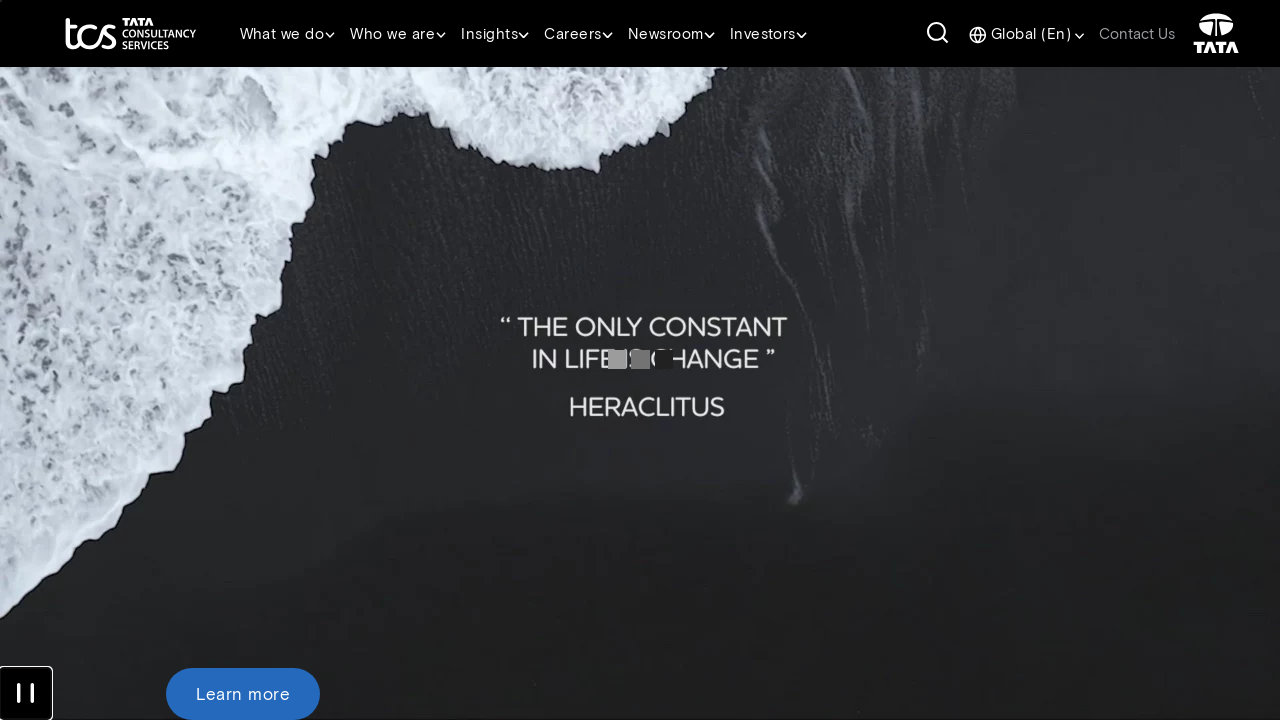